Tests iframe interaction by switching to a frame, reading text content, then switching back to the main page and clicking on the Alerts navigation item

Starting URL: https://demoqa.com/frames

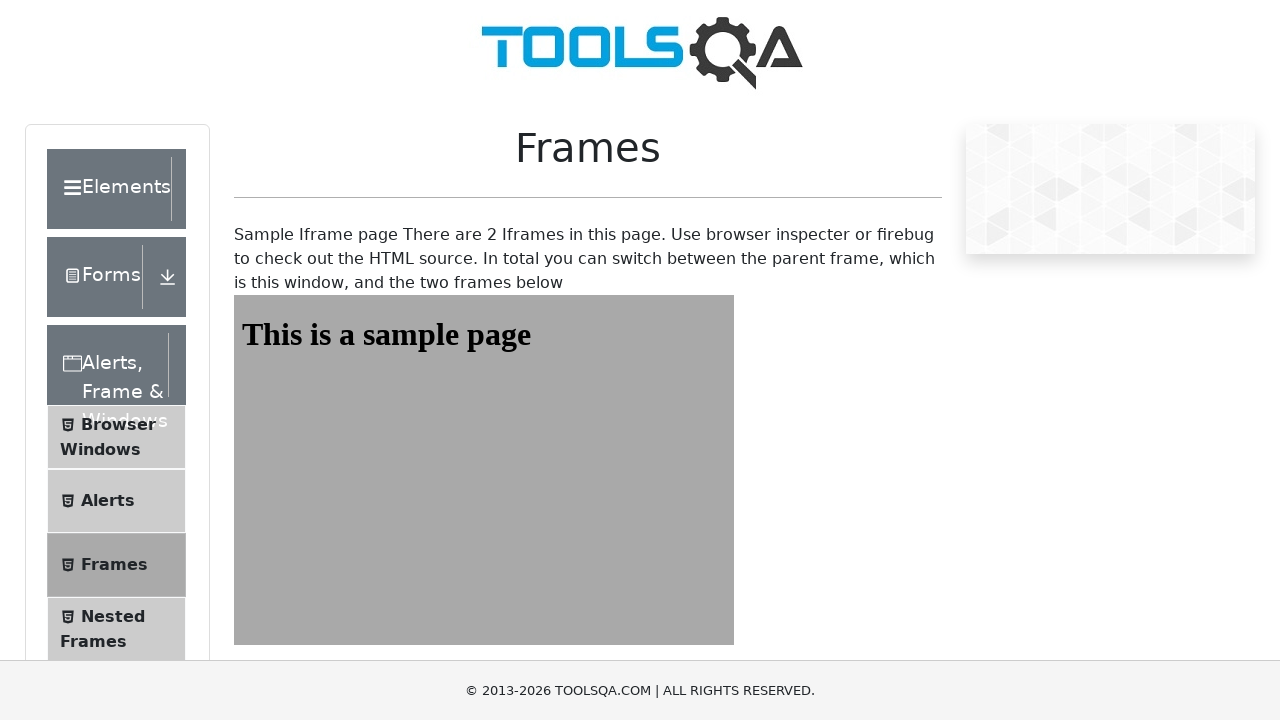

Located iframe with id 'frame1'
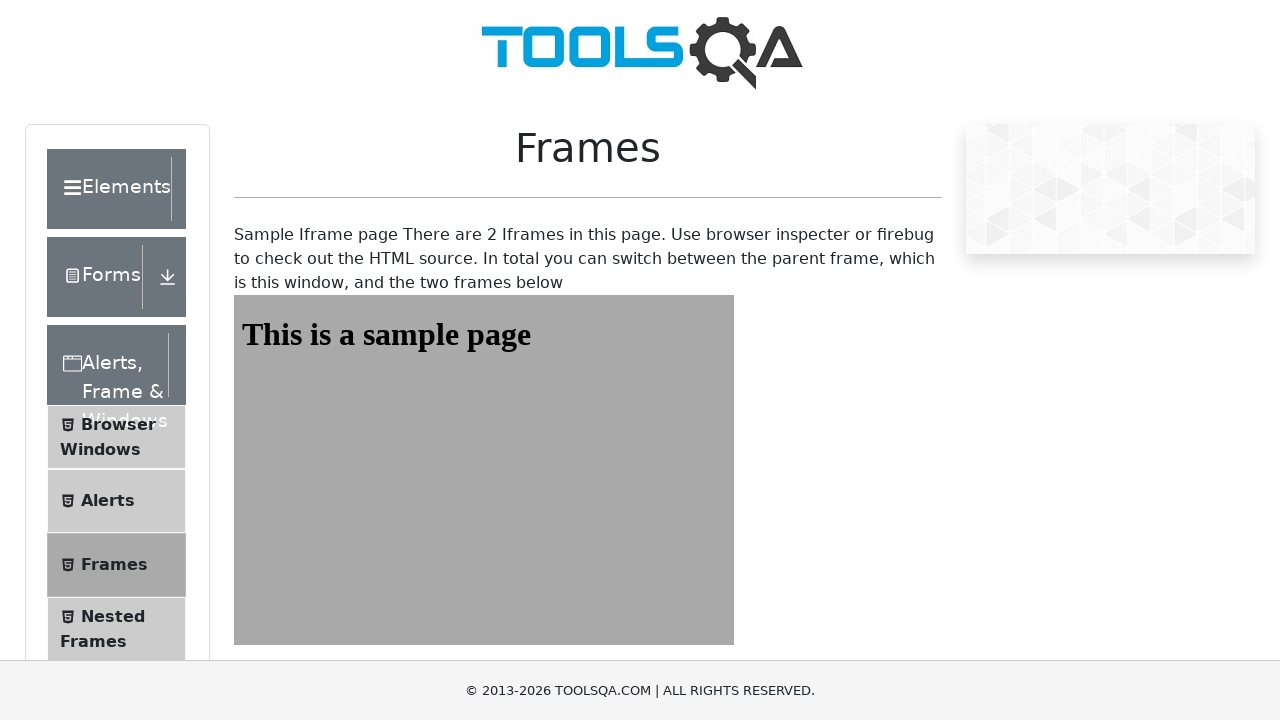

Read text content from element inside iframe: 'This is a sample page'
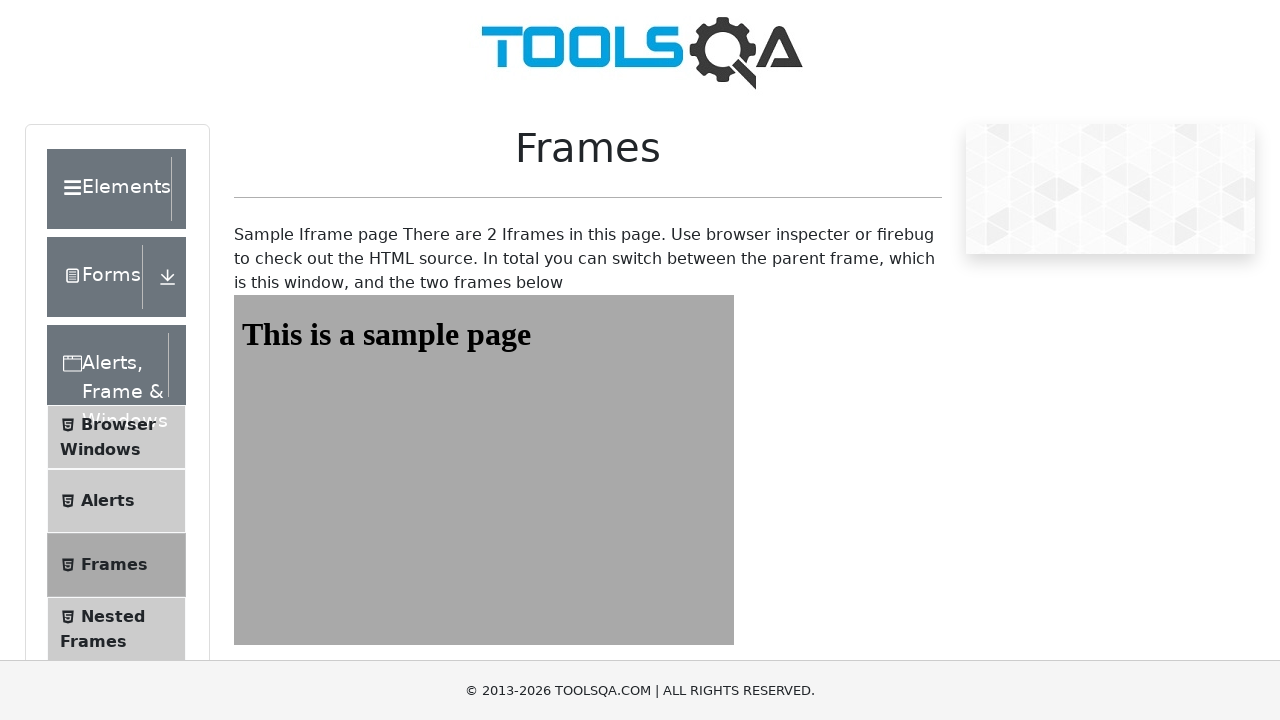

Printed heading text to console
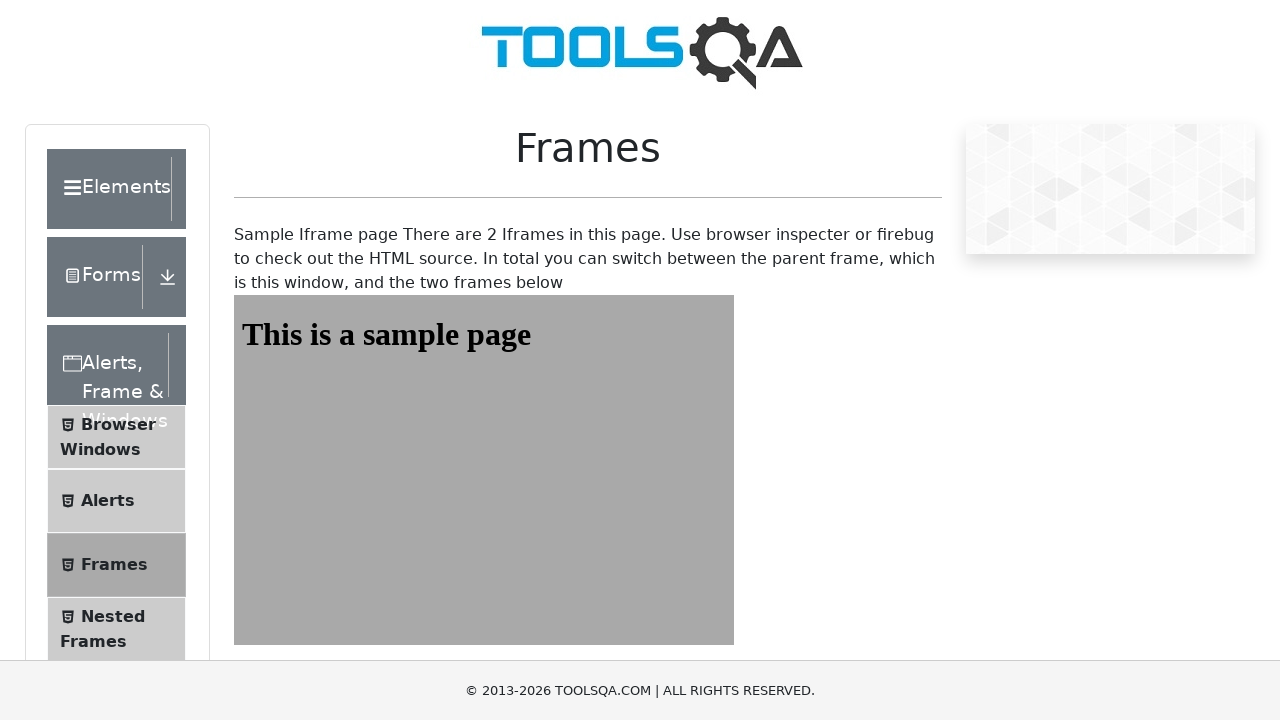

Clicked on Alerts navigation item in main page at (108, 501) on xpath=//span[contains(text(),'Alerts')]
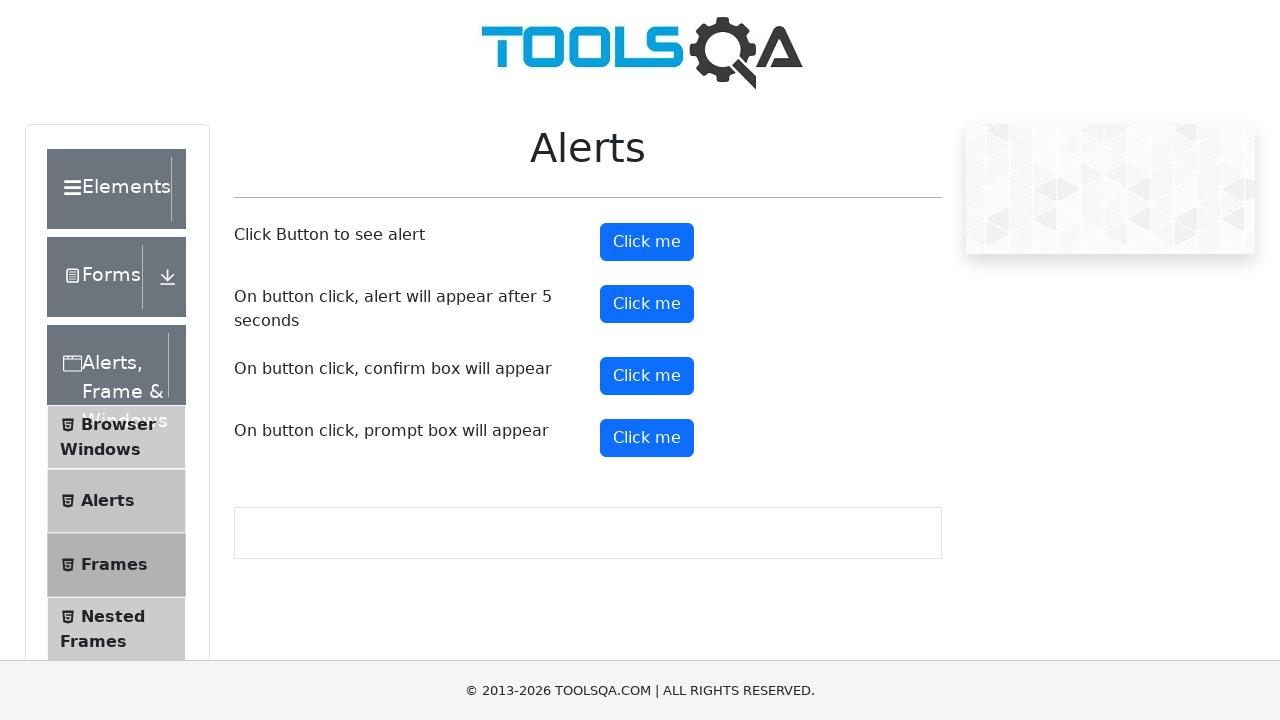

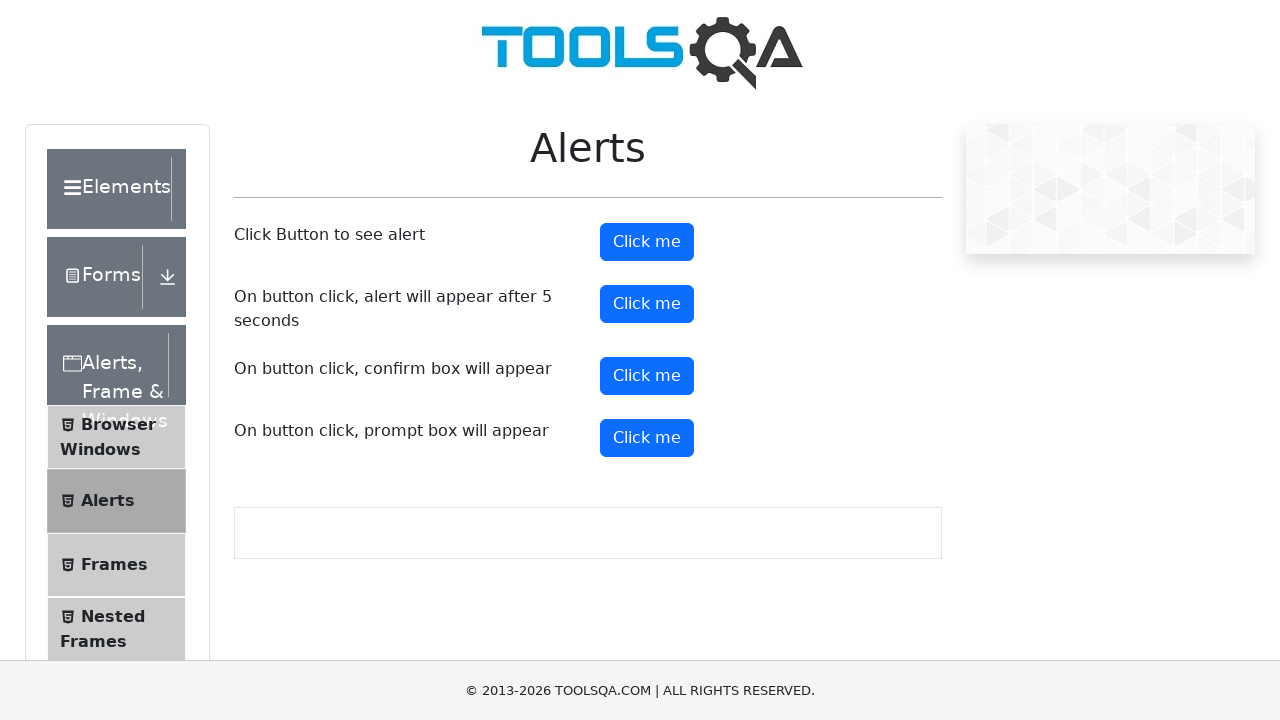